Tests the SpiceJet flight booking page by interacting with the origin/destination input field using mouse actions to click and enter an airport code (BLR for Bangalore)

Starting URL: https://www.spicejet.com/

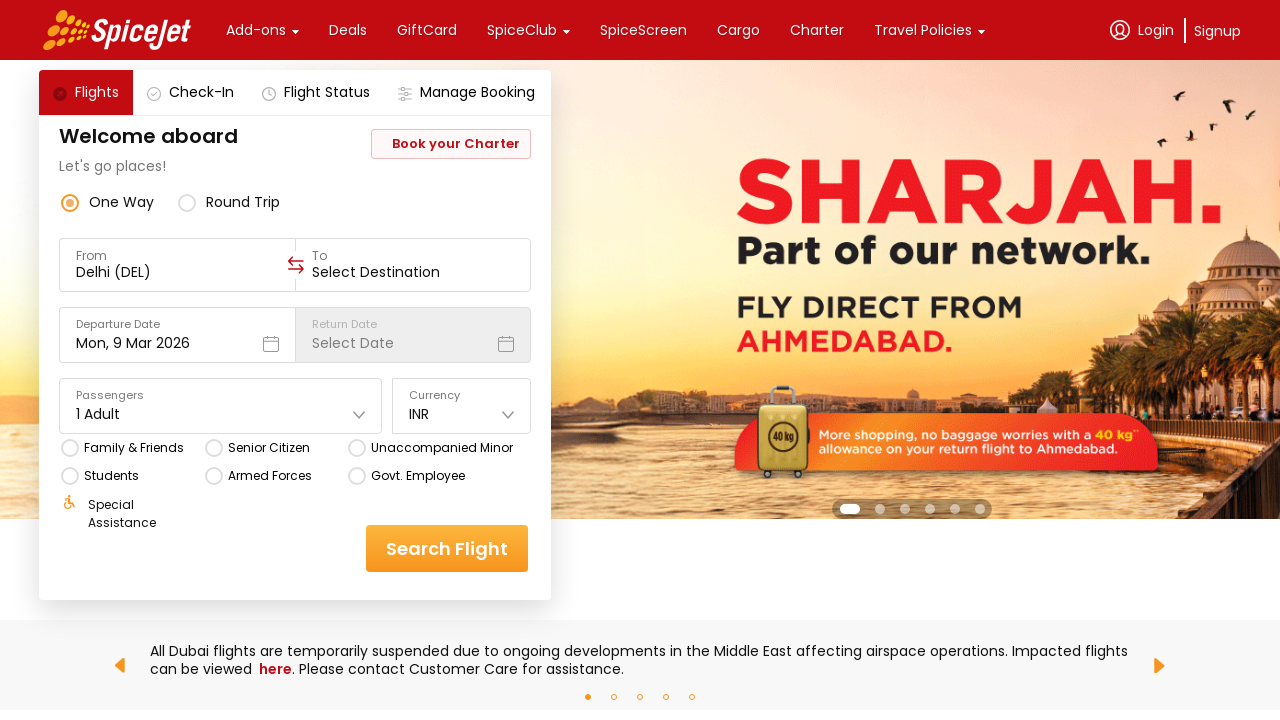

Clicked on the origin/destination input field at (178, 272) on div[data-testid='to-testID-origin'] input
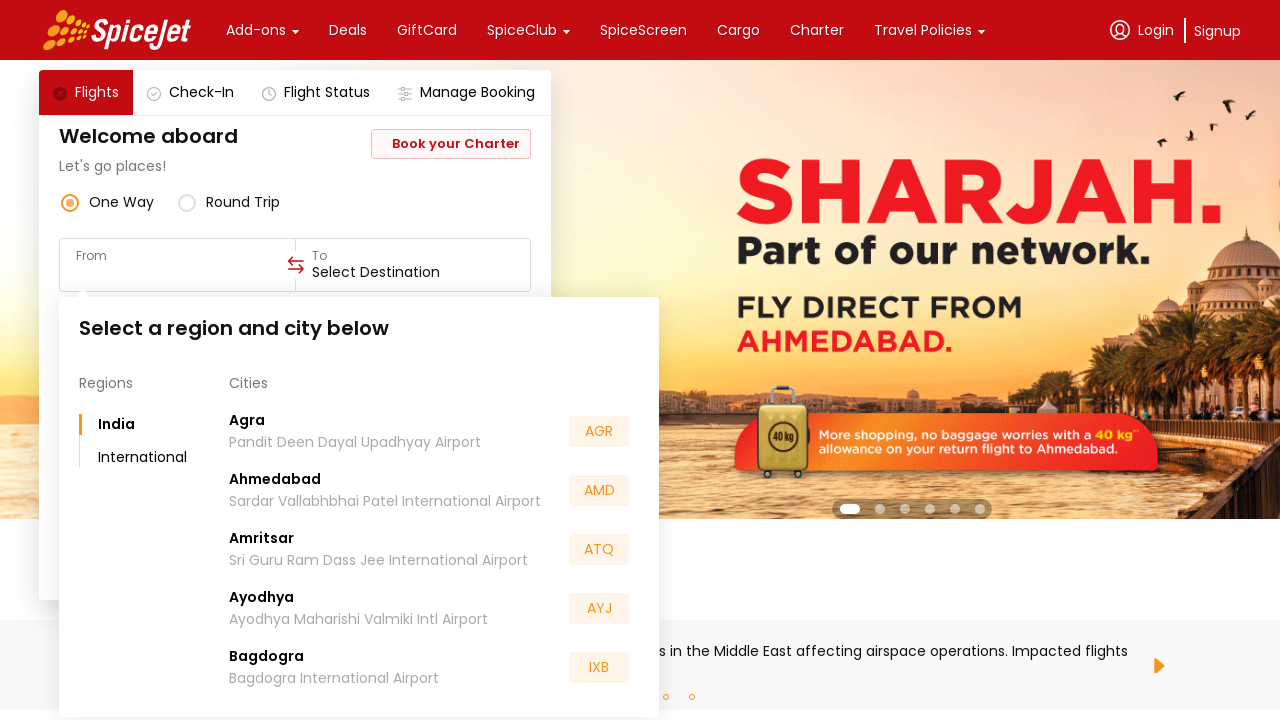

Entered airport code 'BLR' (Bangalore) in the origin field on div[data-testid='to-testID-origin'] input
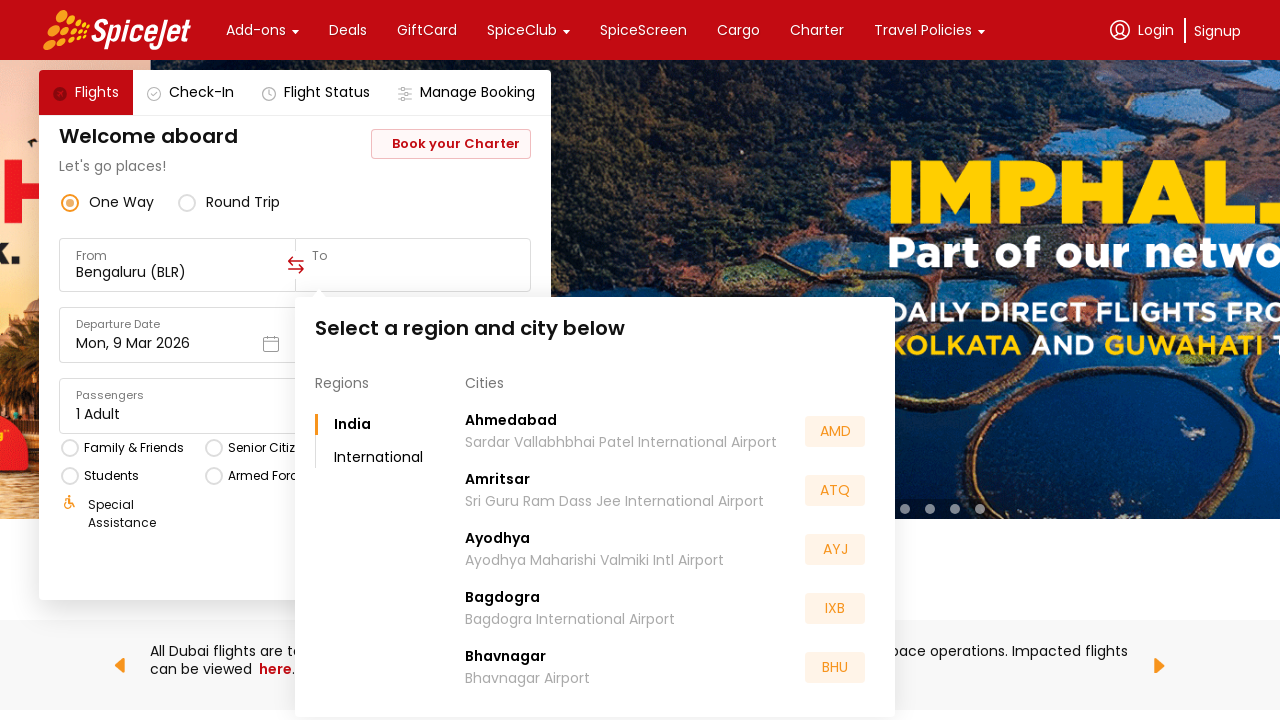

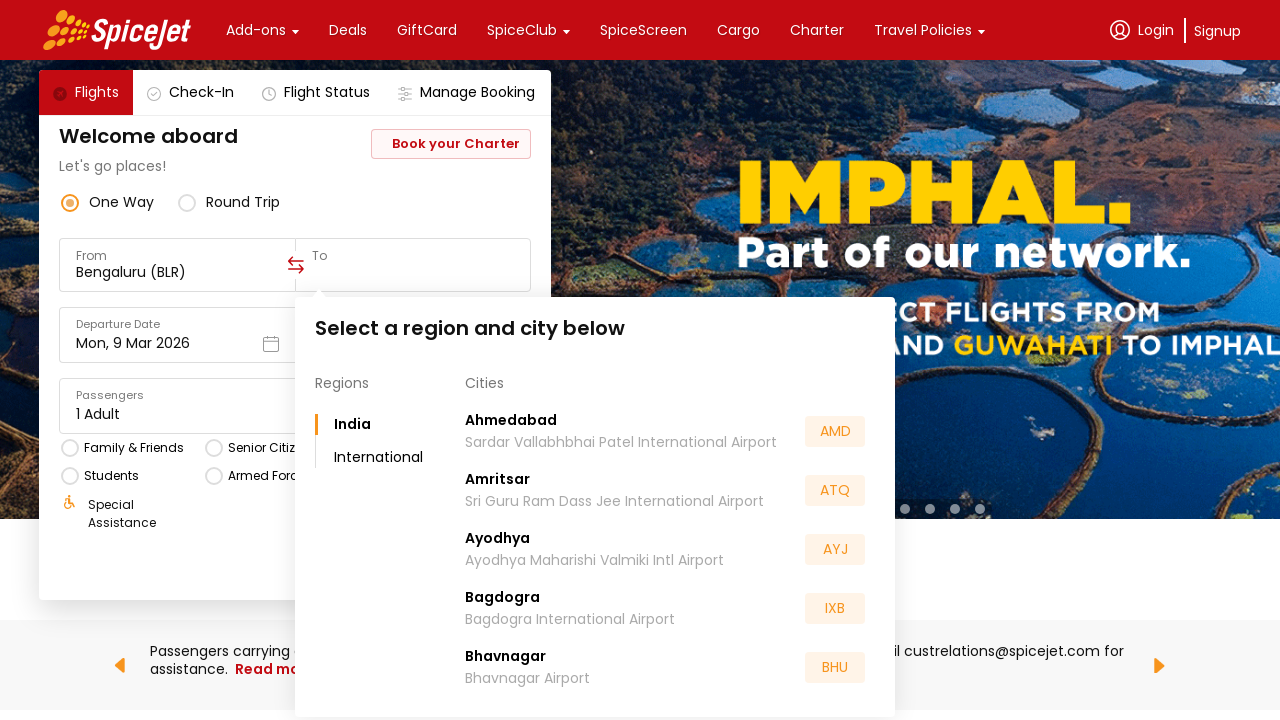